Tests adding a new note and then editing it by clicking the edit button and verifying the edit page loads with correct data

Starting URL: http://backbone-testing.com/notes/app/

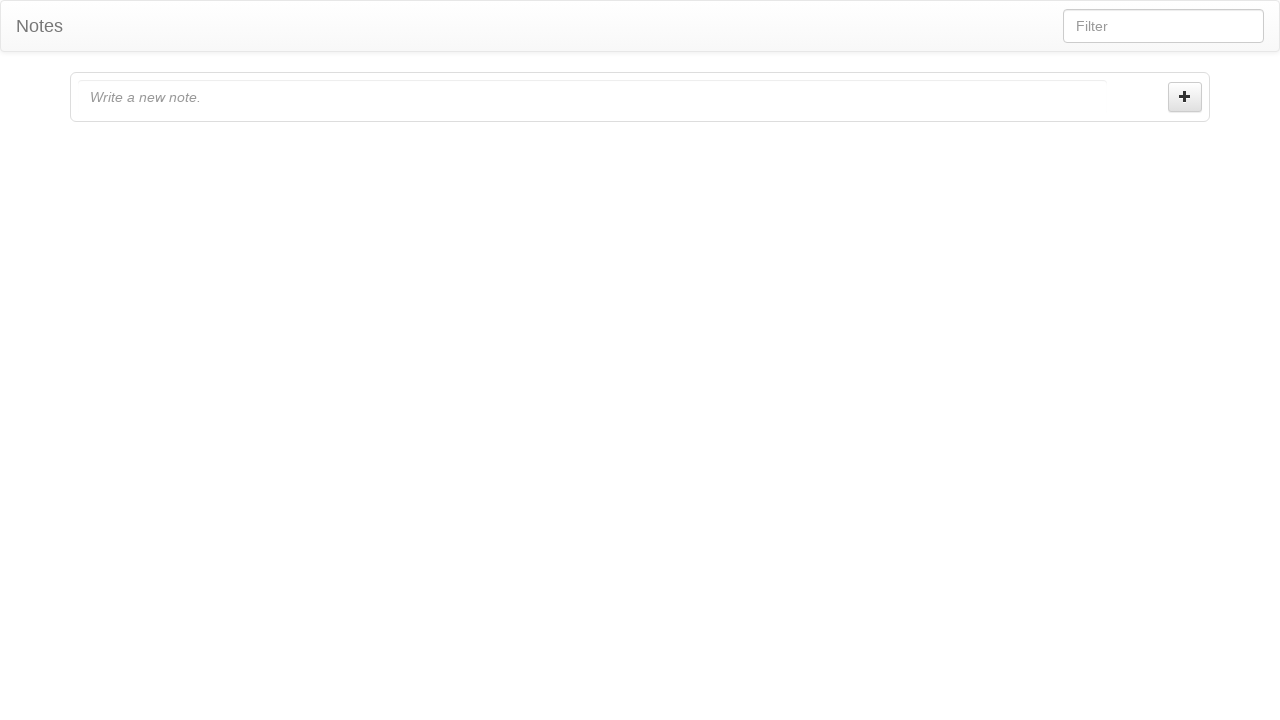

Filled note title input with 'Edit Test' on input#note-new-input
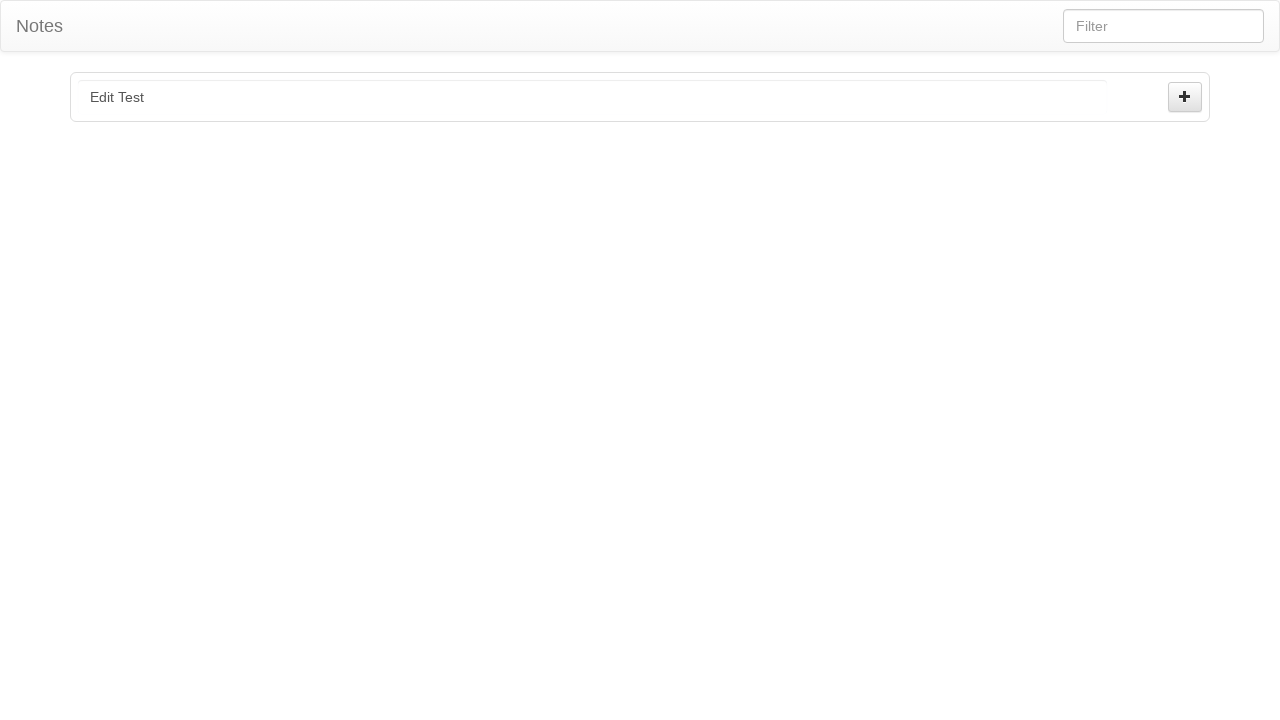

Clicked create button to add new note at (1185, 97) on button#note-create
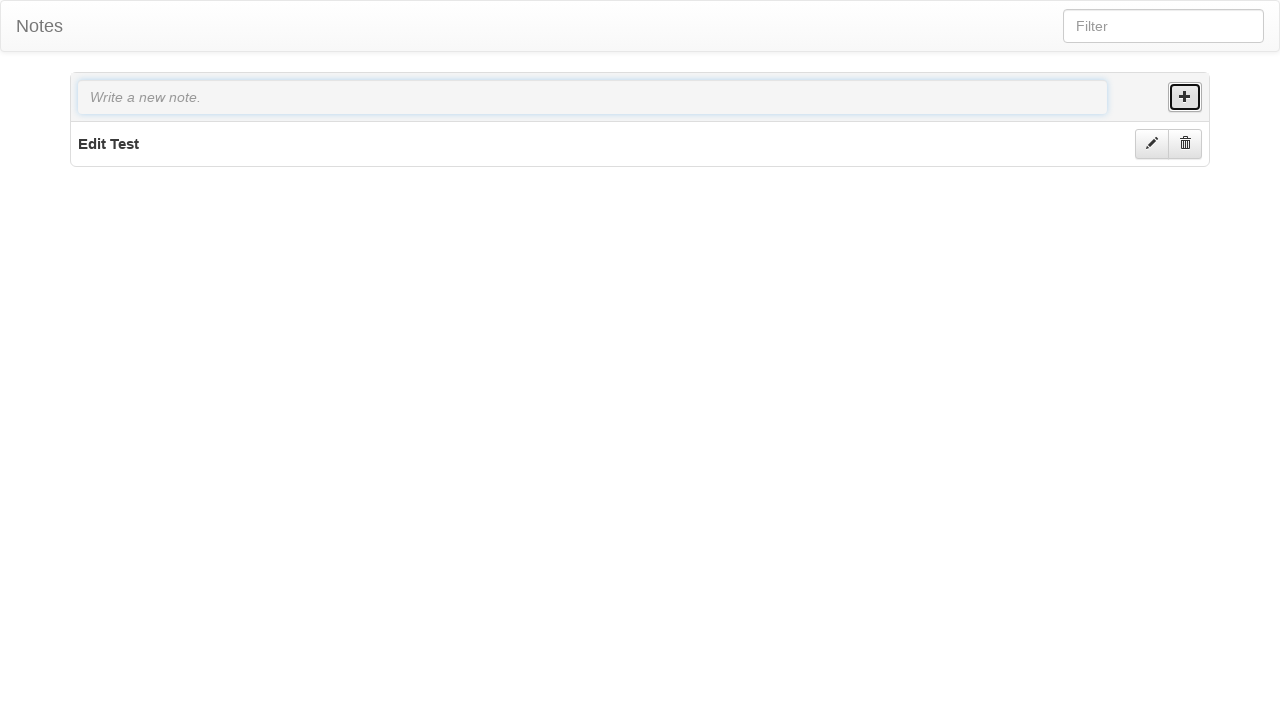

Waited for note title to appear in notes list
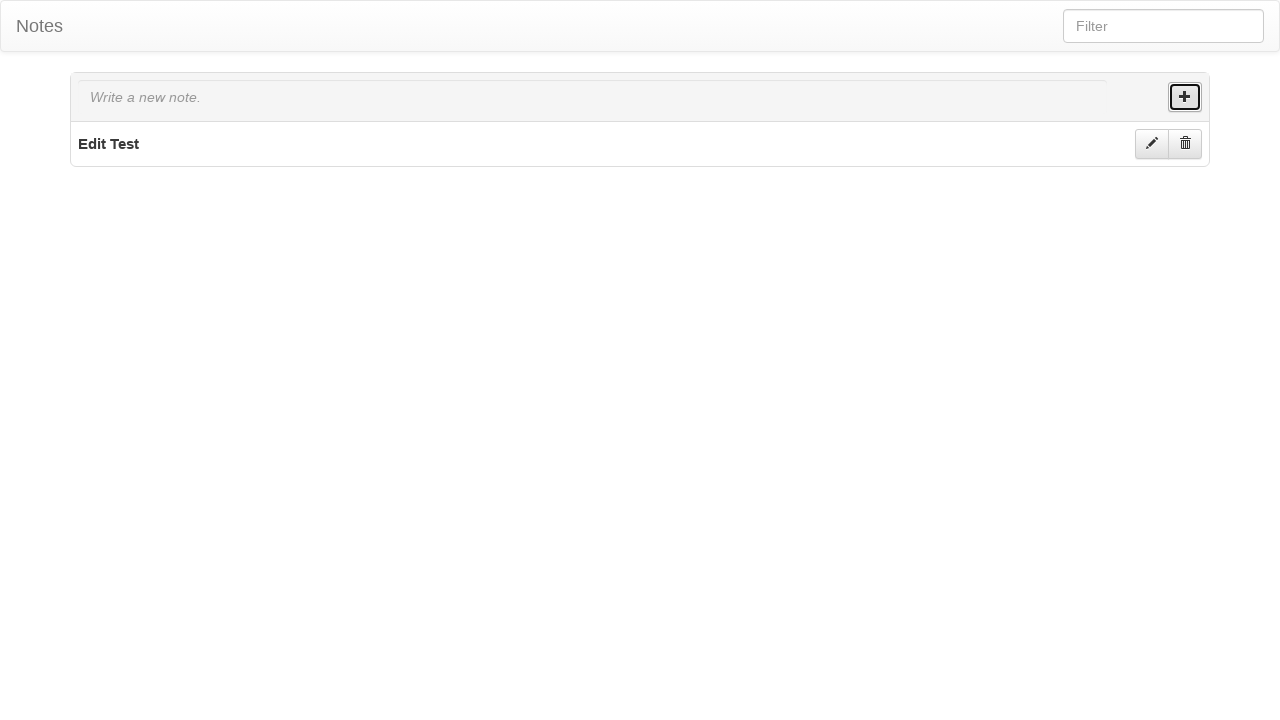

Retrieved note title text content
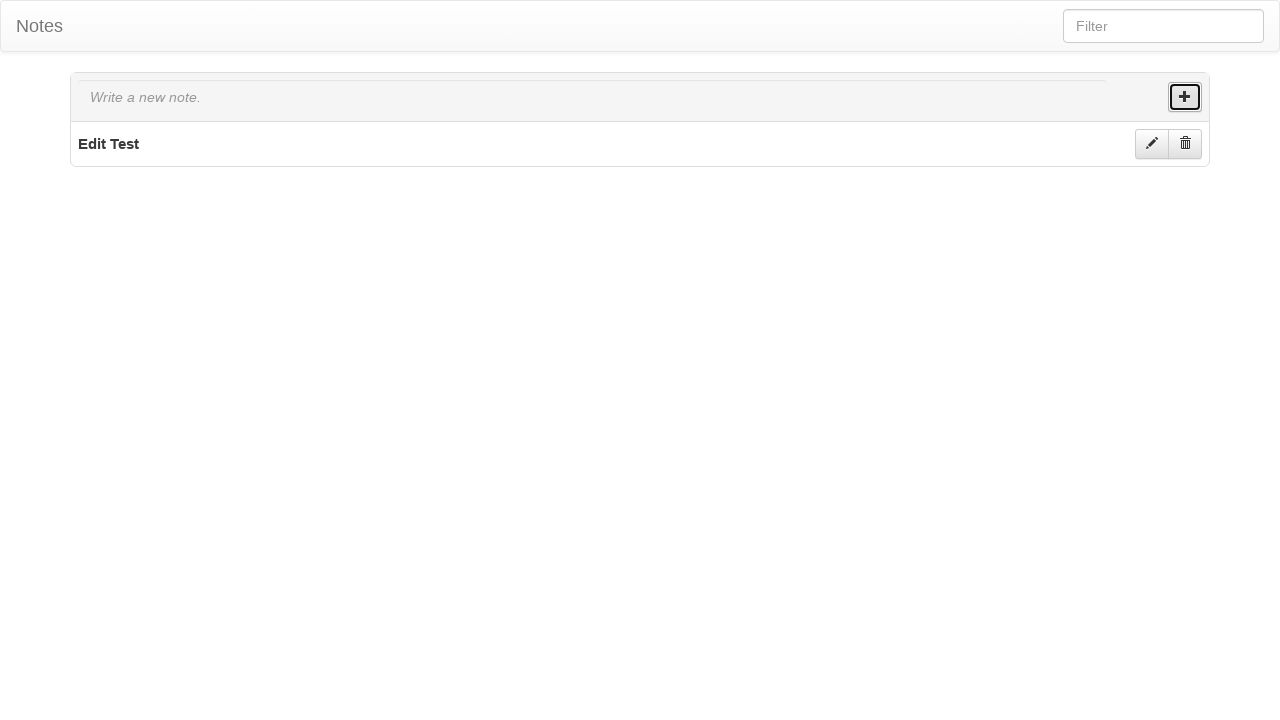

Verified note title is 'Edit Test'
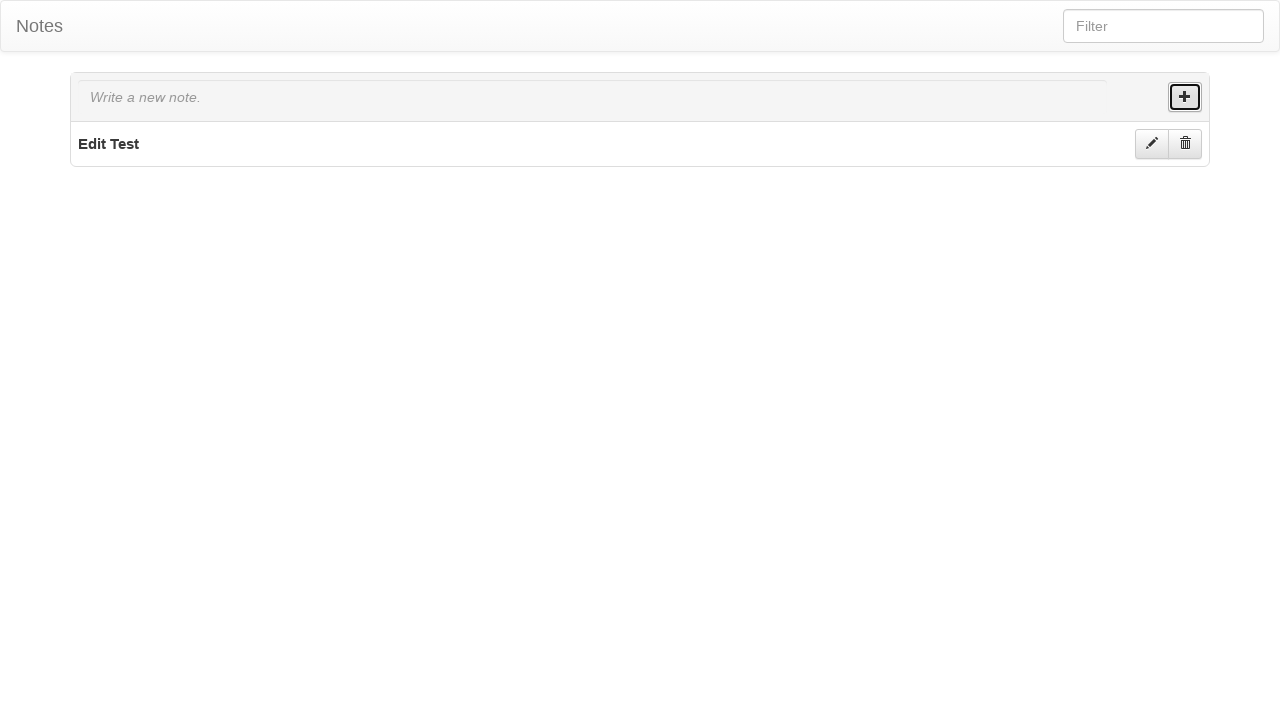

Clicked edit button on the note at (1152, 144) on .notes-item .note-edit
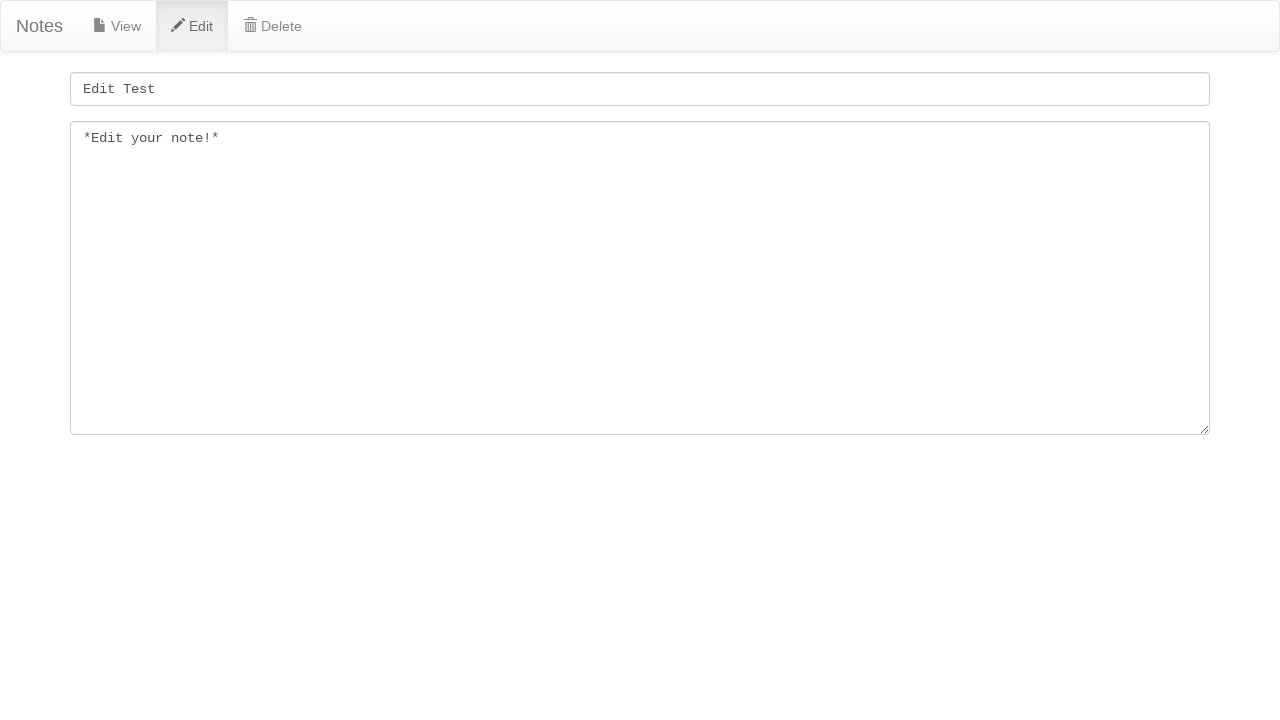

Waited for URL to change to edit page
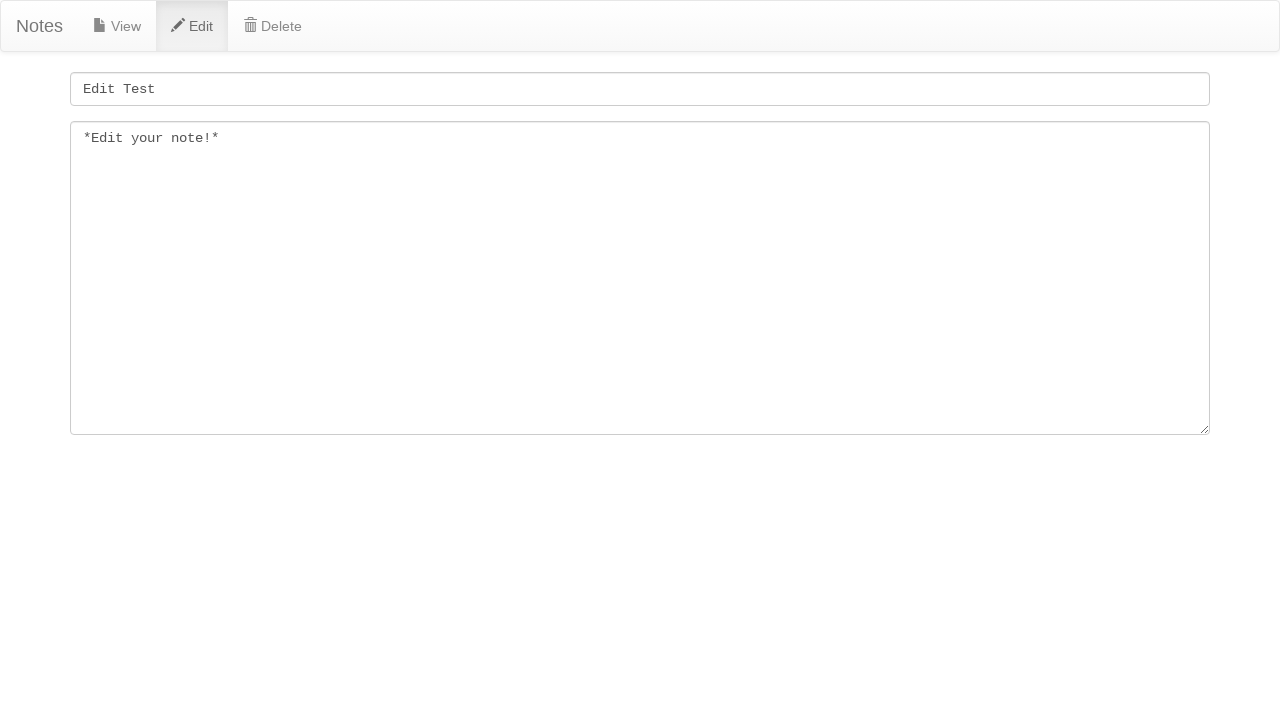

Waited for edit page title input to load
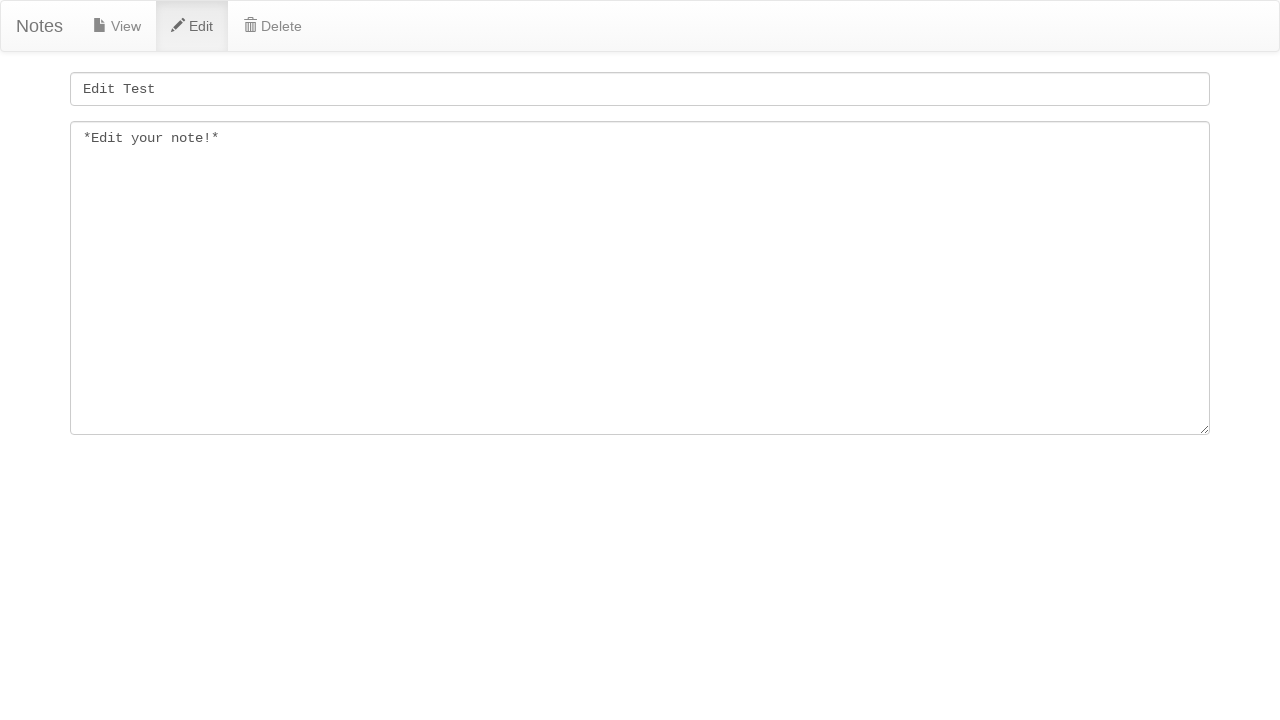

Retrieved edit page title input value
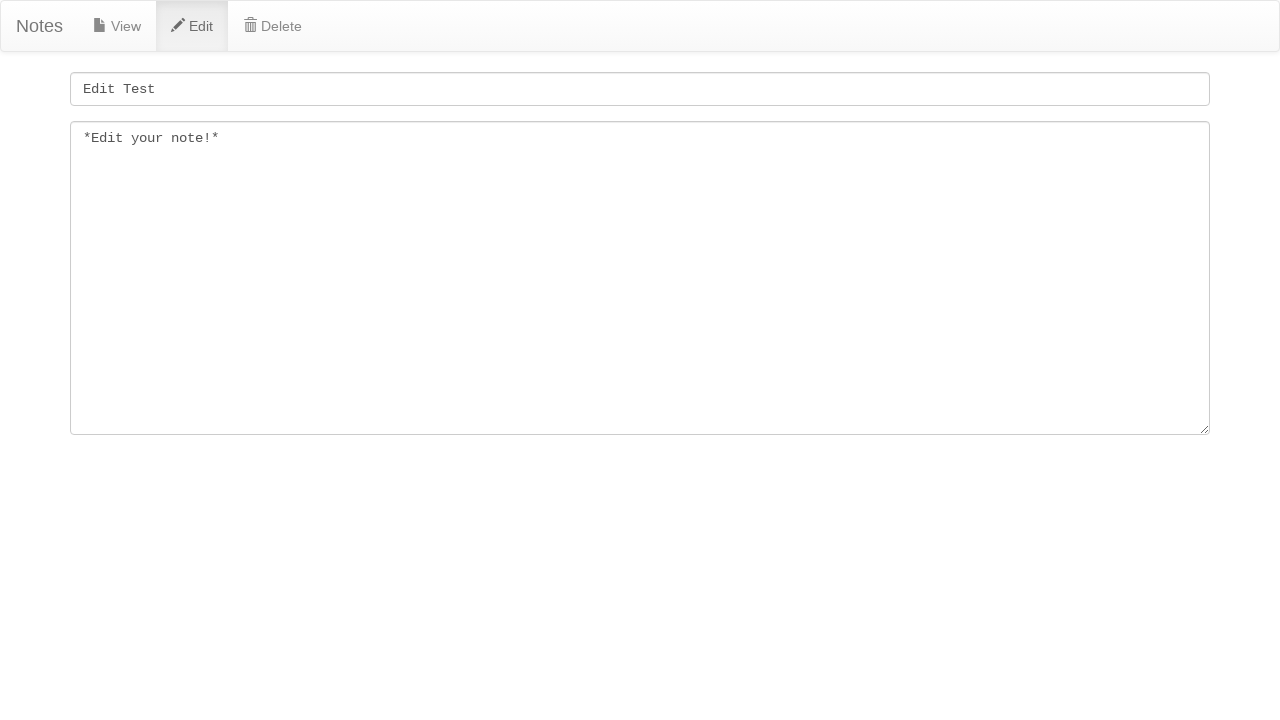

Verified edit page title input contains 'Edit Test'
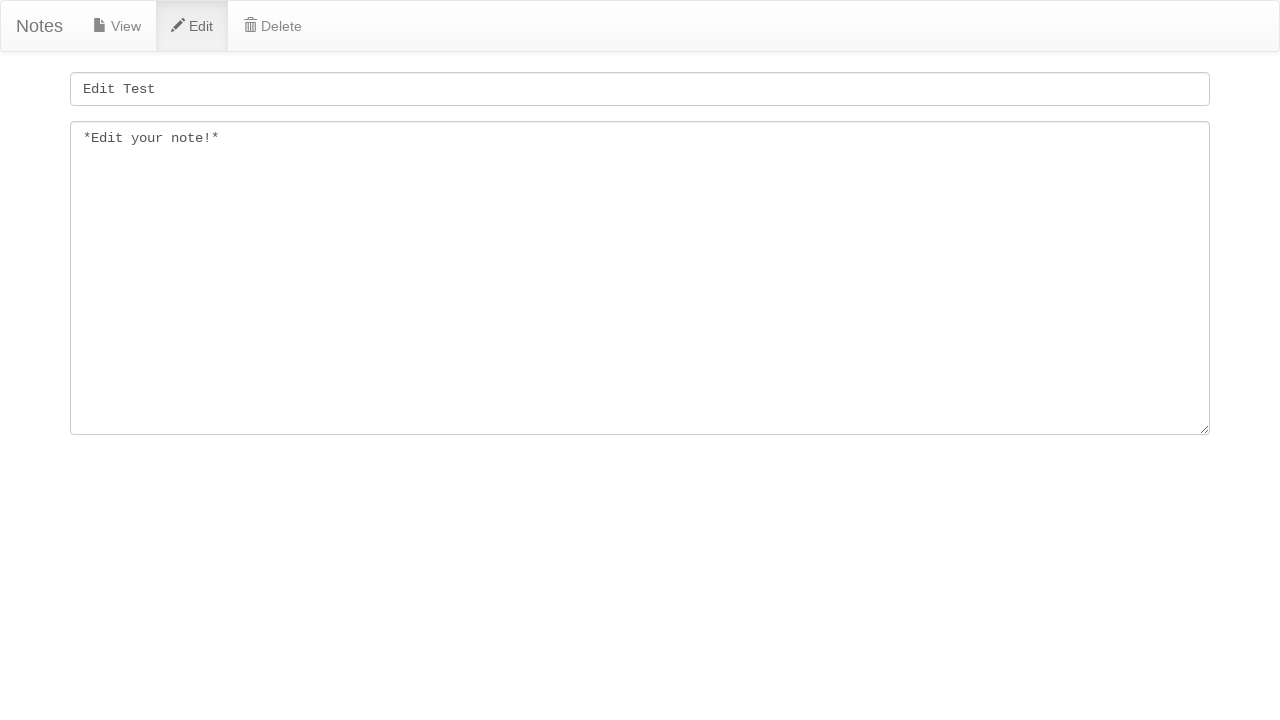

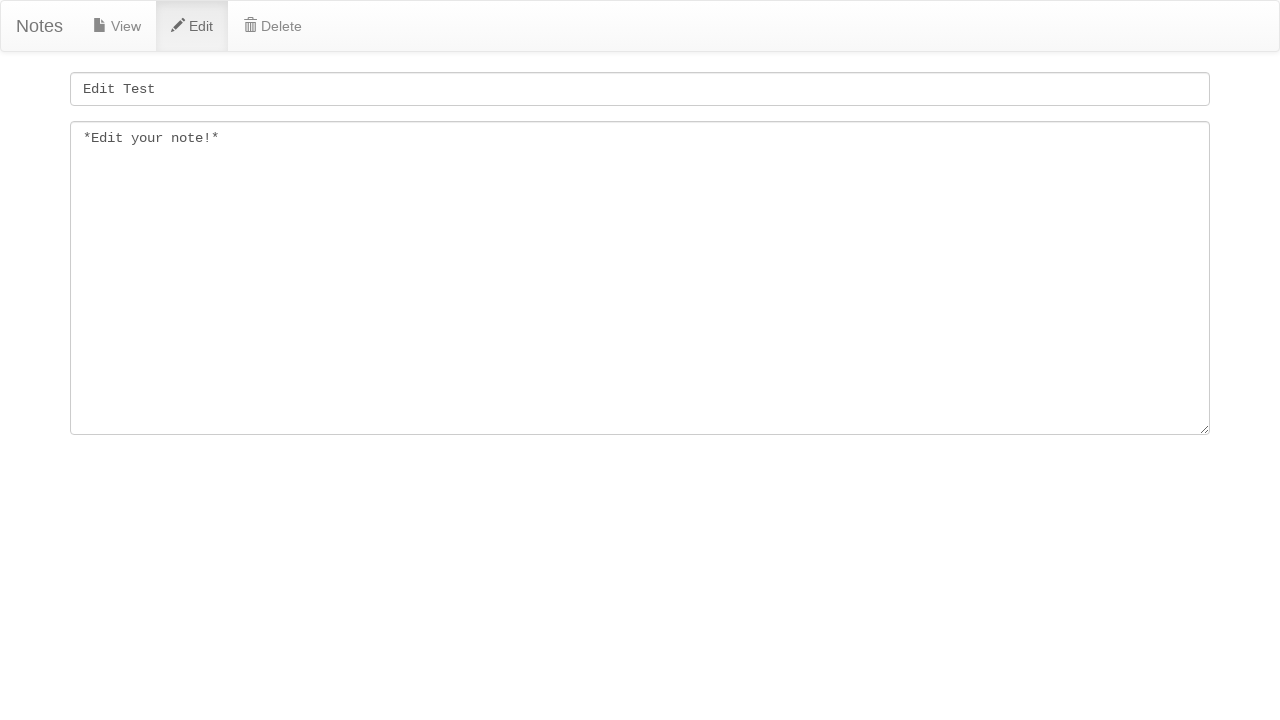